Tests mouse event handling by navigating to a mouse events practice page and performing multiple clicks on a click area element.

Starting URL: https://material.playwrightvn.com/

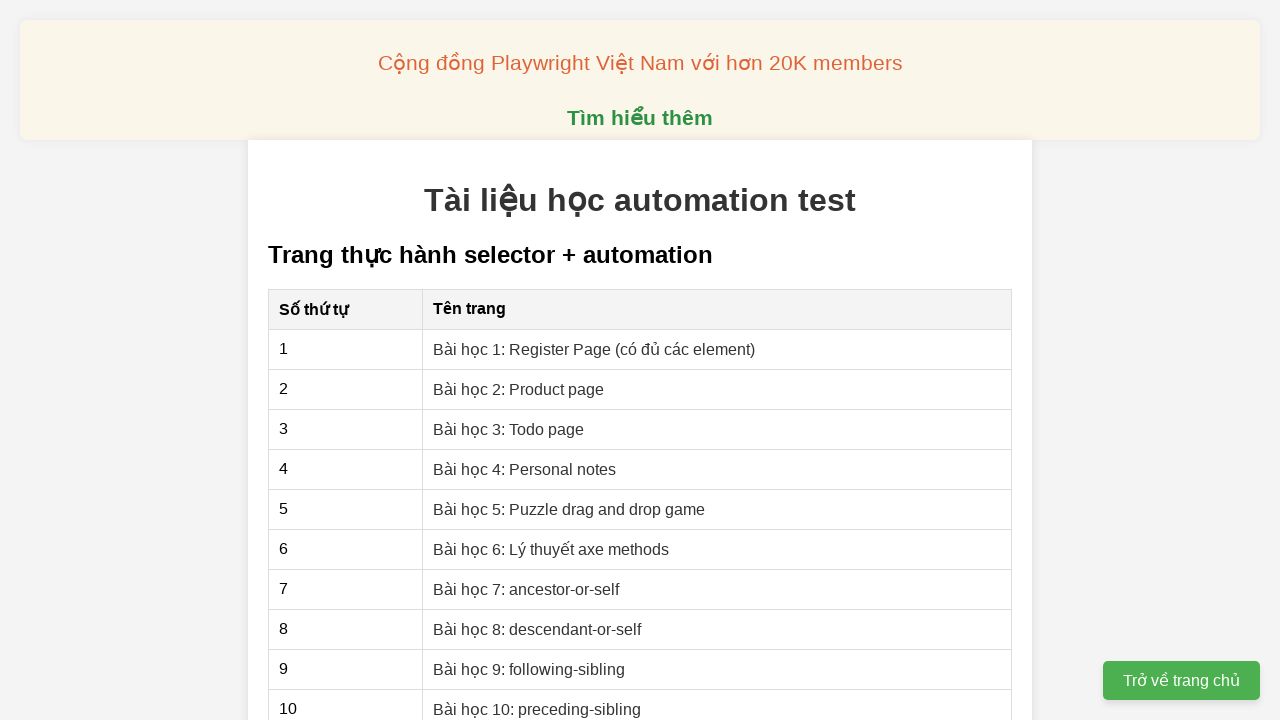

Navigated to Material Playwright practice website
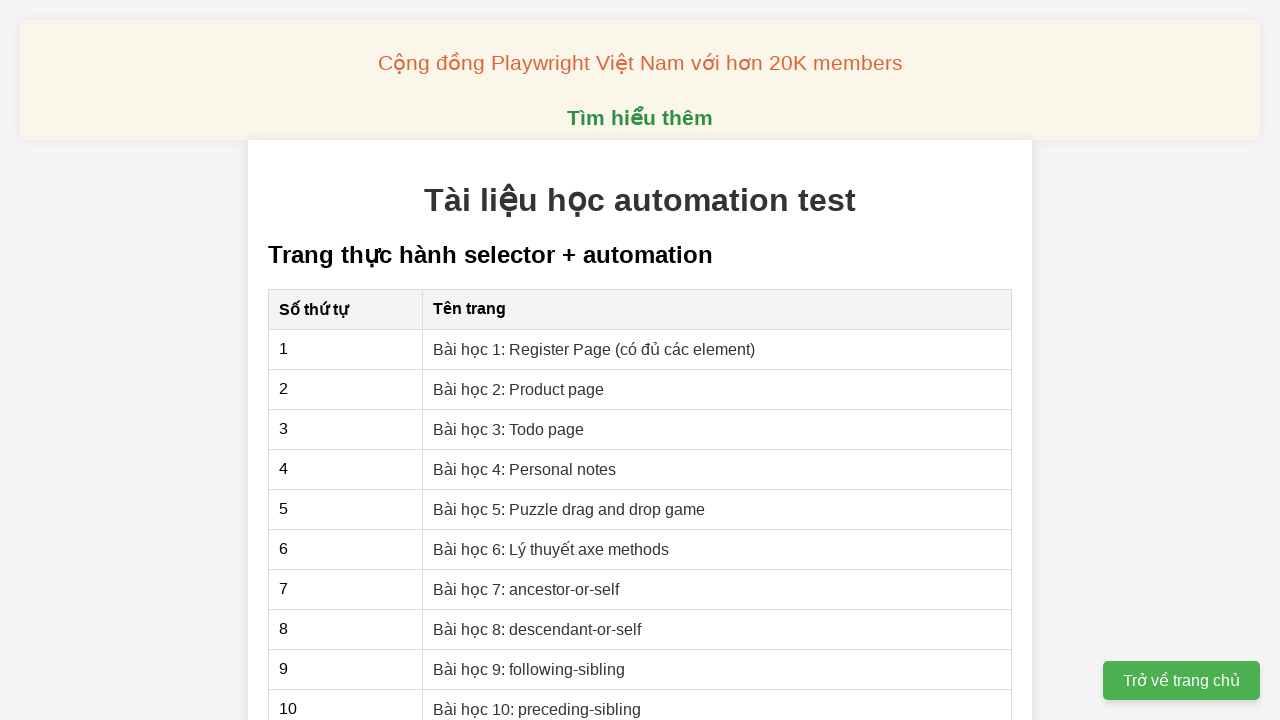

Clicked on mouse events lesson link at (510, 360) on xpath=//a[@href="018-mouse.html"]
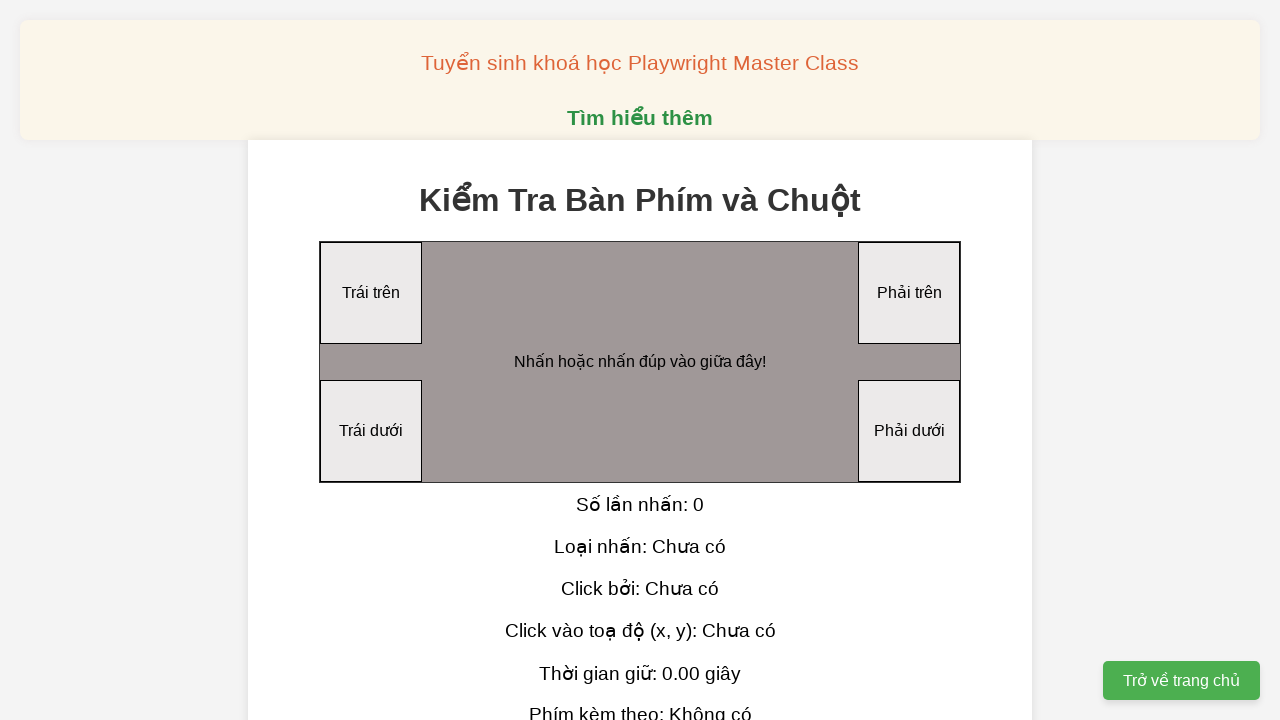

Performed 10 clicks on the click area element at (640, 362) on xpath=//div[@id="clickArea"]
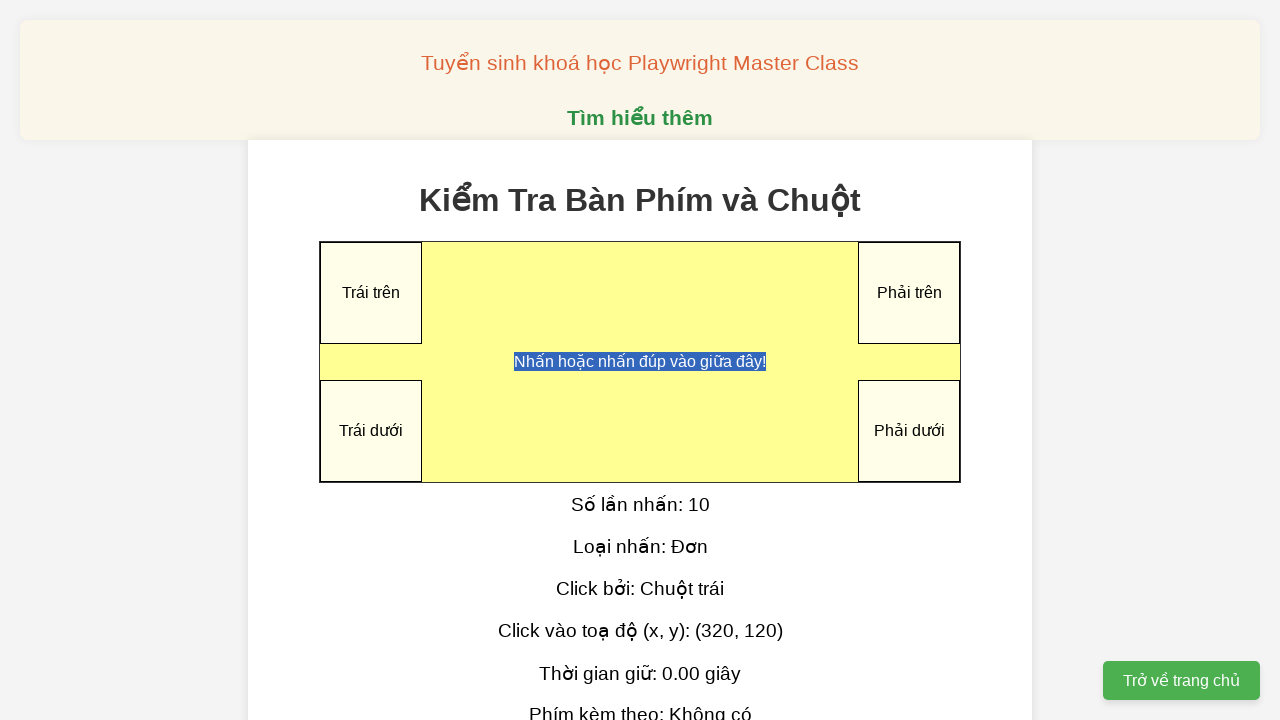

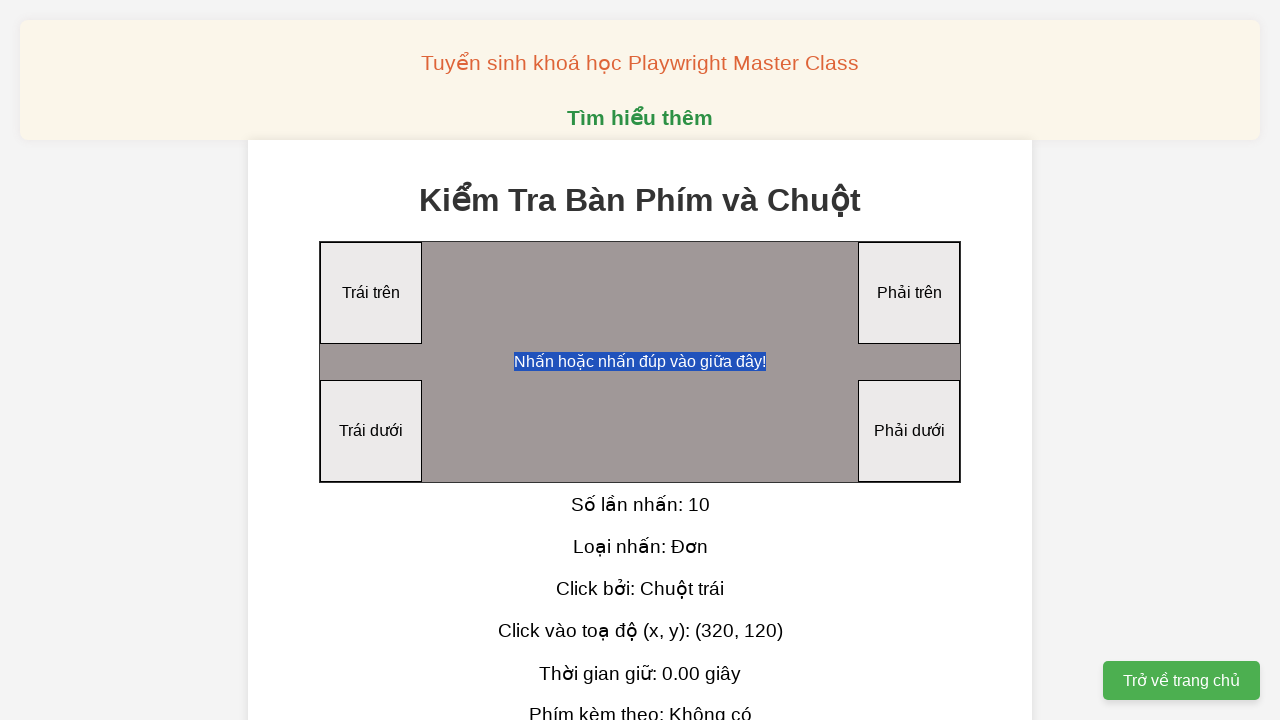